Tests checkbox functionality on an automation practice page by checking and unchecking the first checkbox, verifying its state, and counting the total number of checkboxes on the page.

Starting URL: https://rahulshettyacademy.com/AutomationPractice/

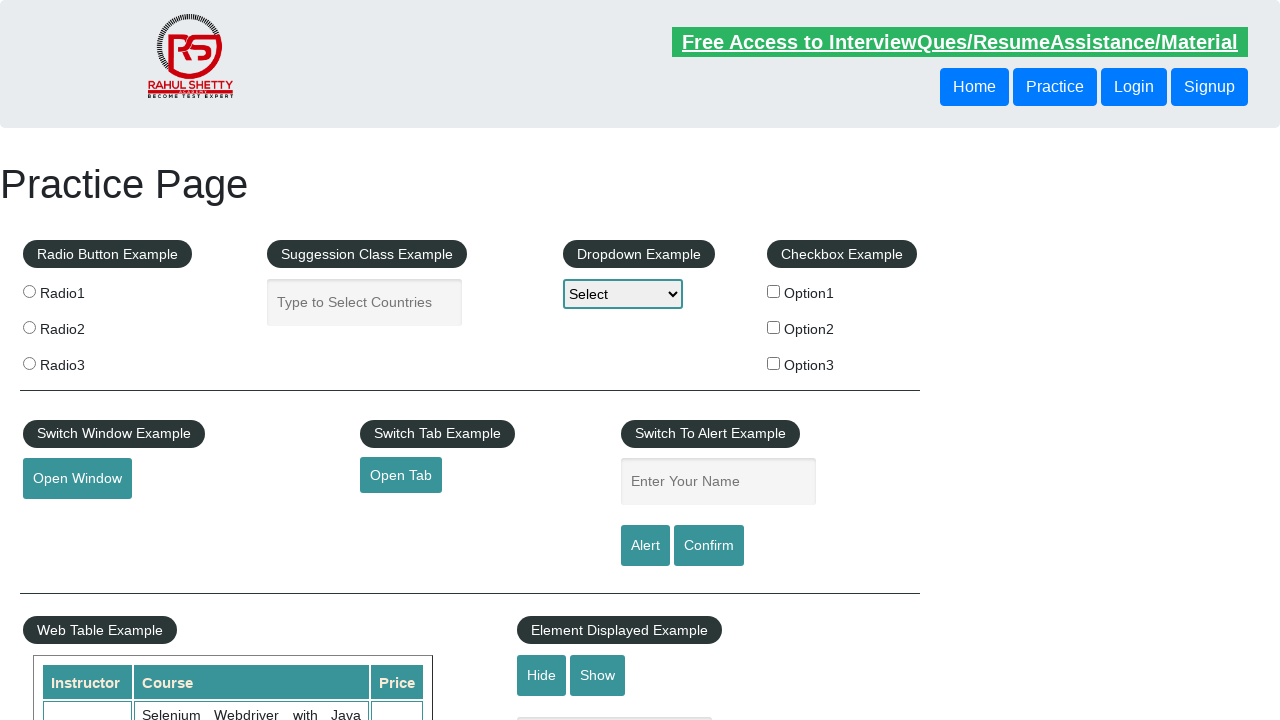

Clicked the first checkbox to check it at (774, 291) on input[id='checkBoxOption1']
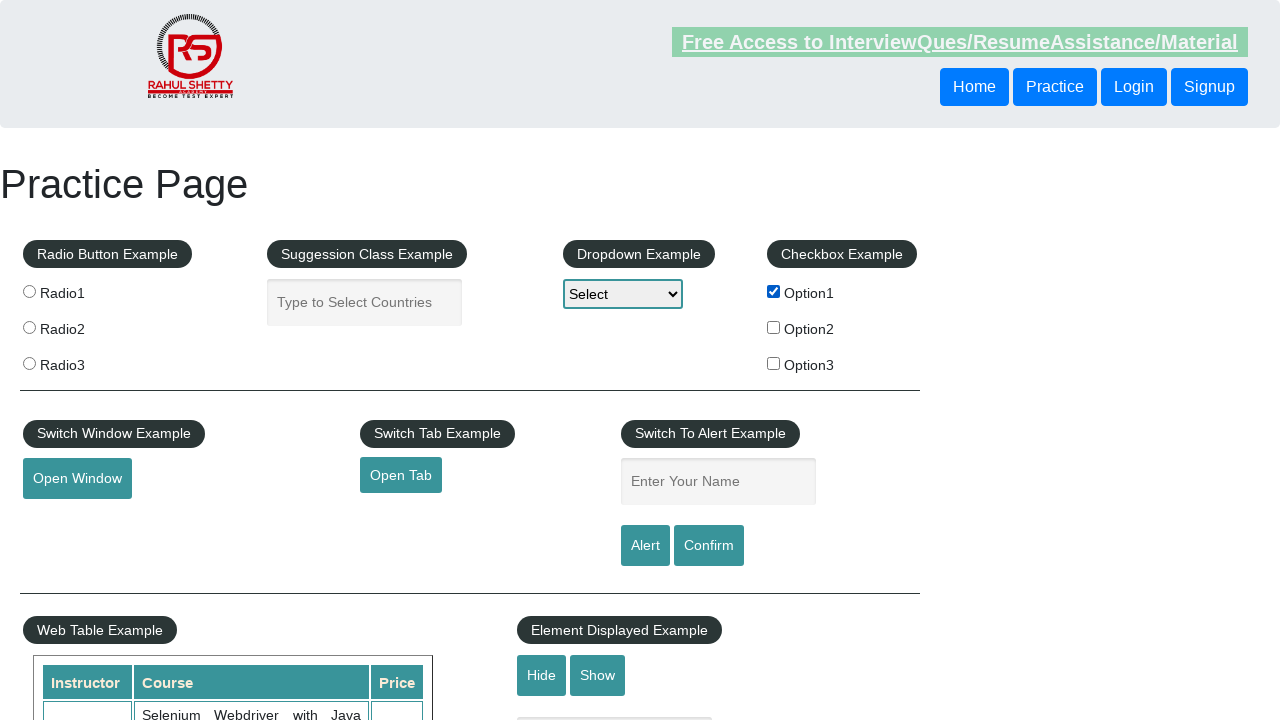

Verified the first checkbox is checked
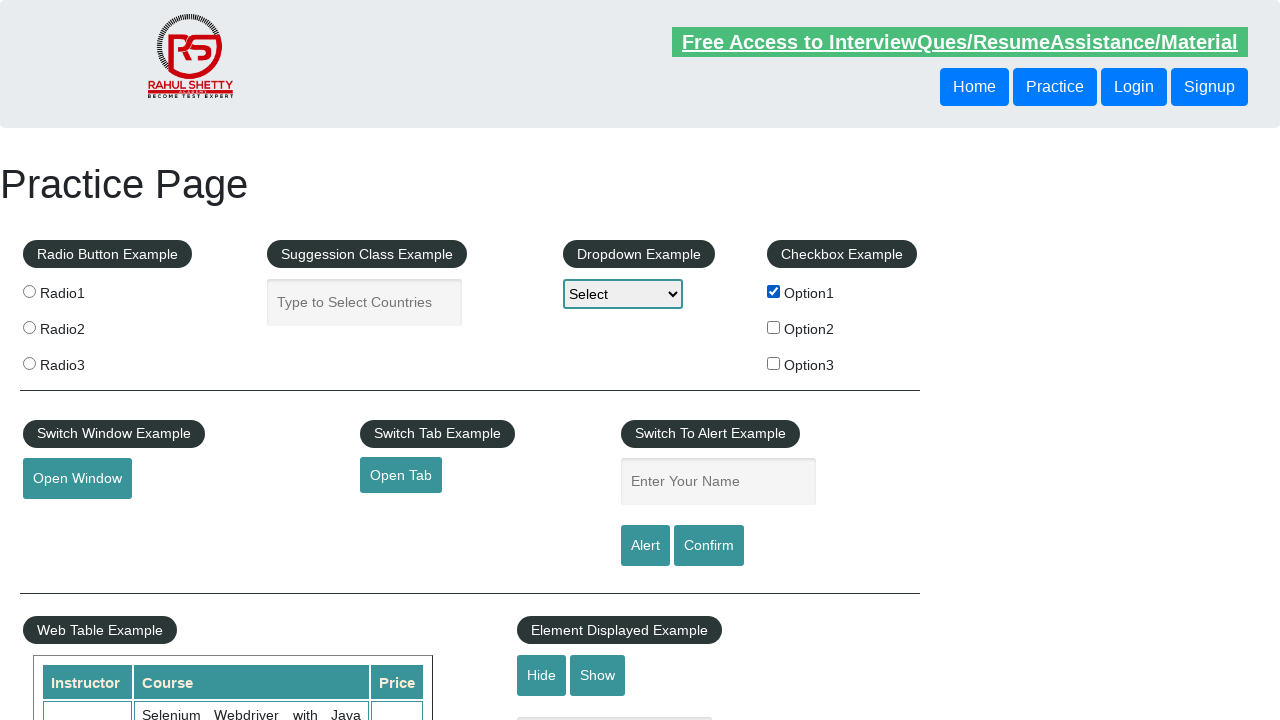

Clicked the first checkbox again to uncheck it at (774, 291) on input[id='checkBoxOption1']
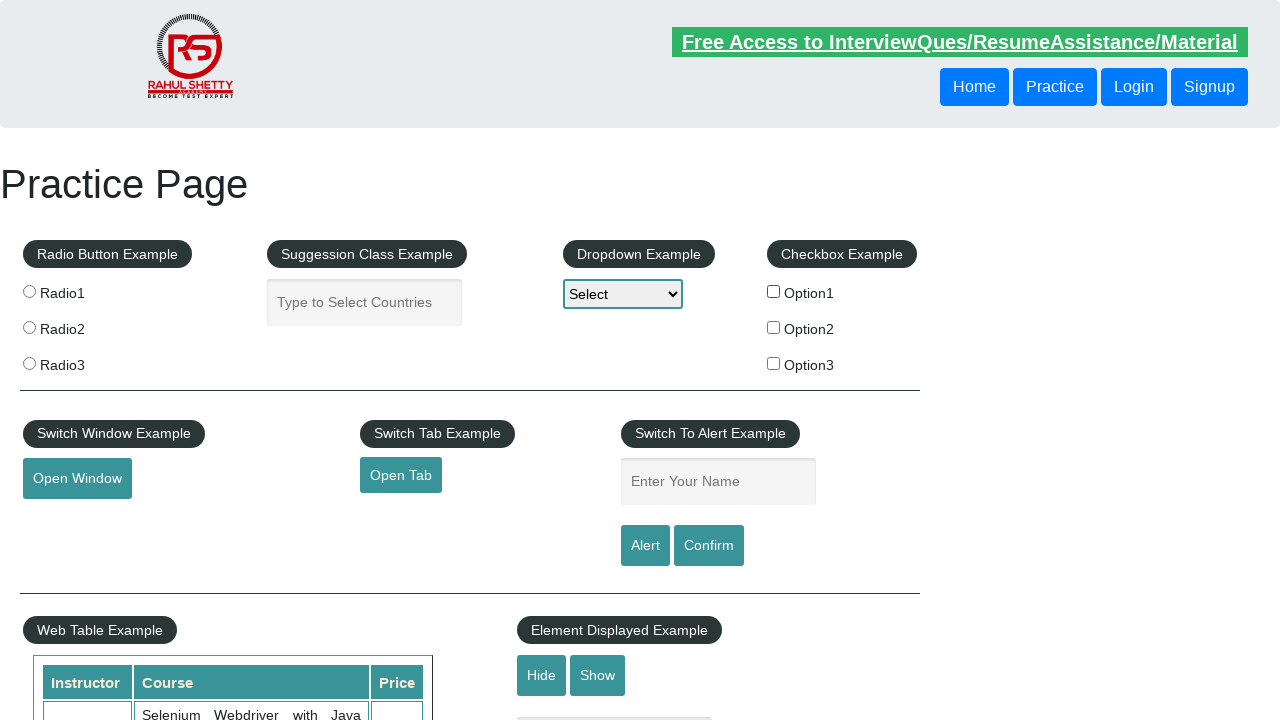

Verified the first checkbox is unchecked
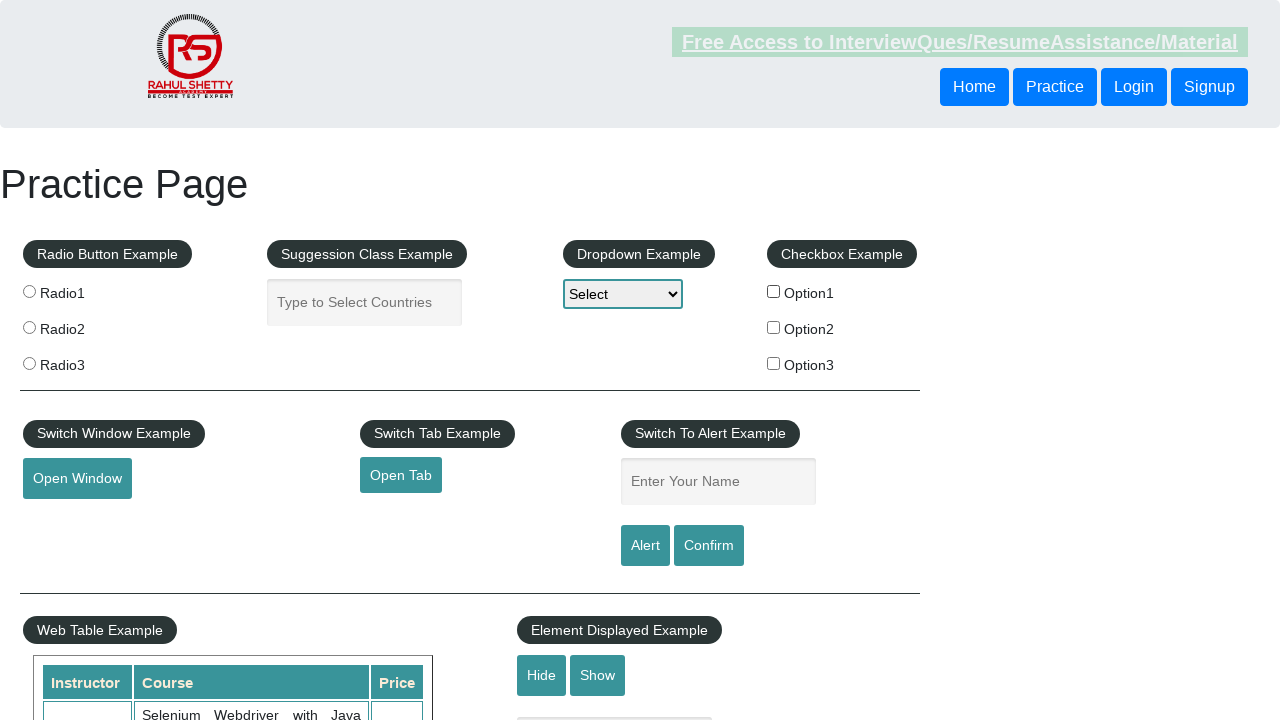

Counted the total number of checkboxes on the page
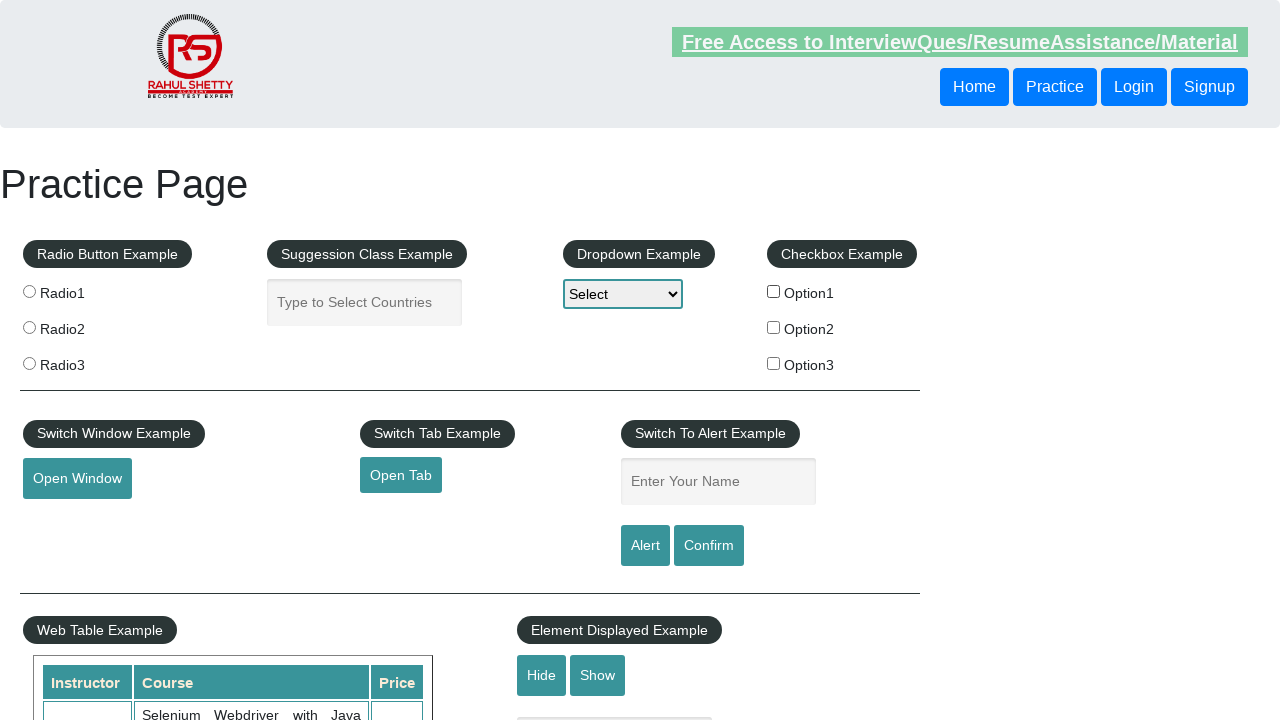

Verified there are exactly 3 checkboxes on the page
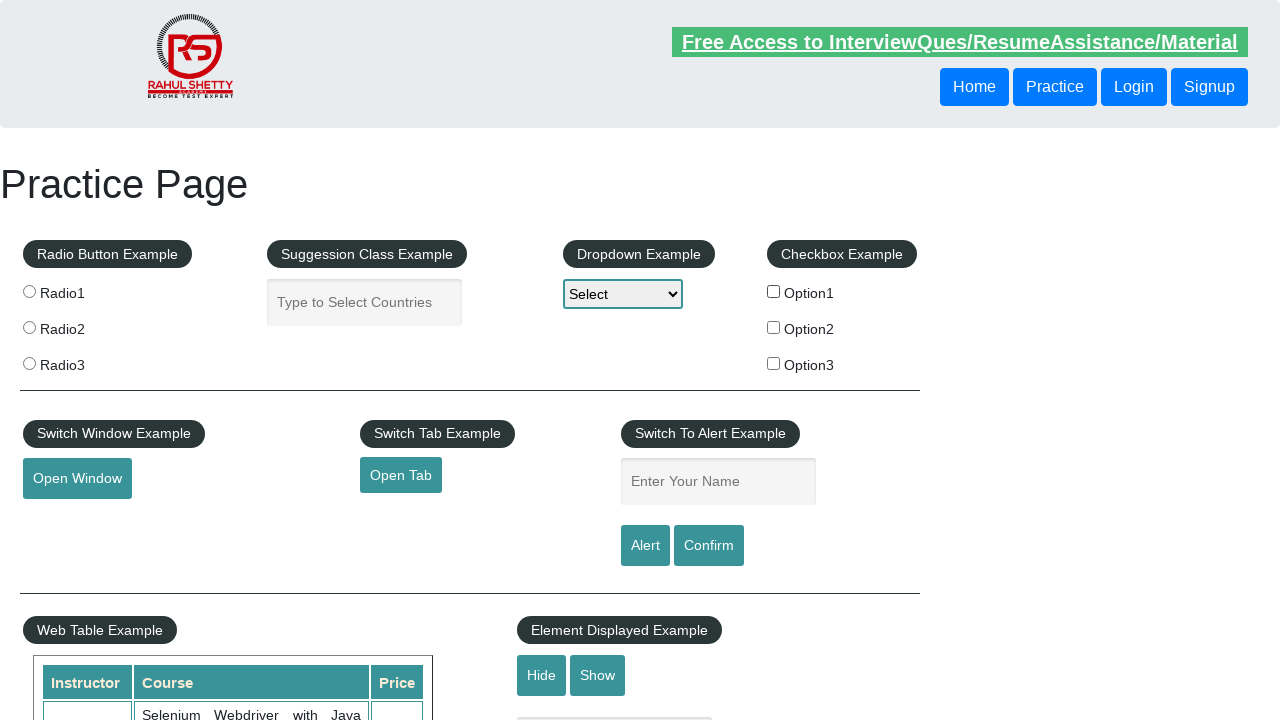

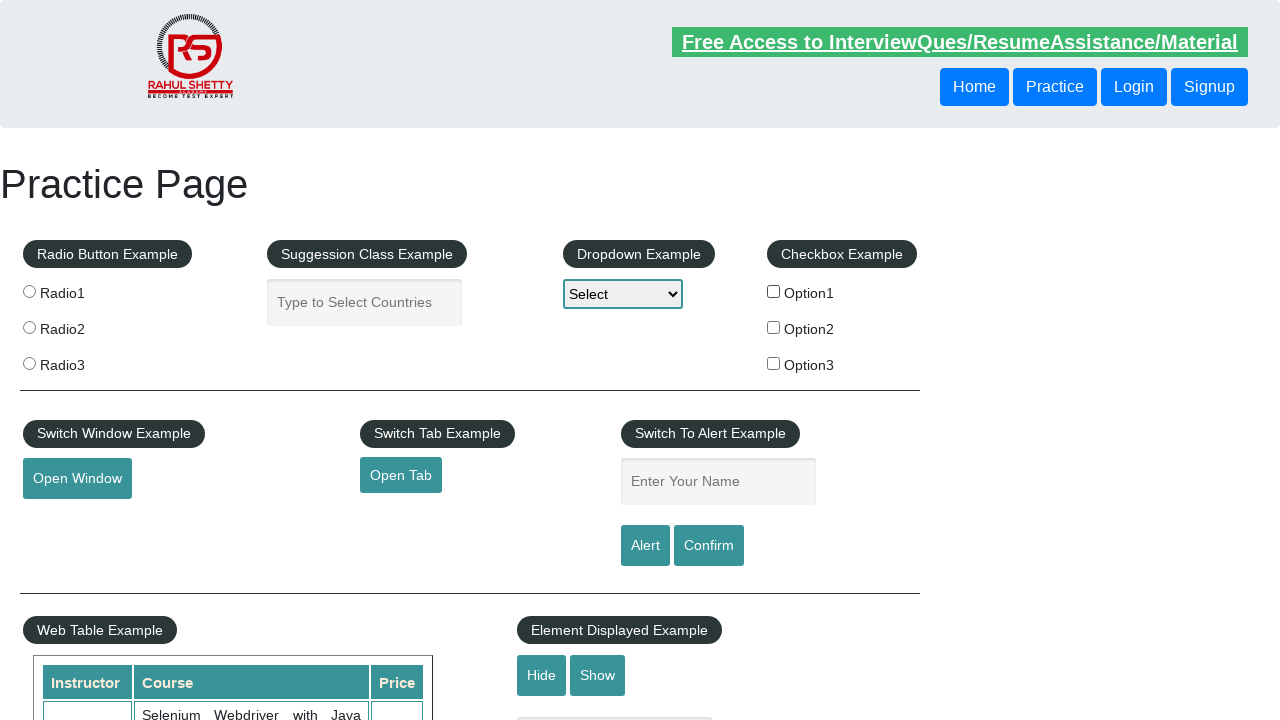